Tests navigation to Status Codes page and clicking on status code 200 link to view its details.

Starting URL: https://the-internet.herokuapp.com/

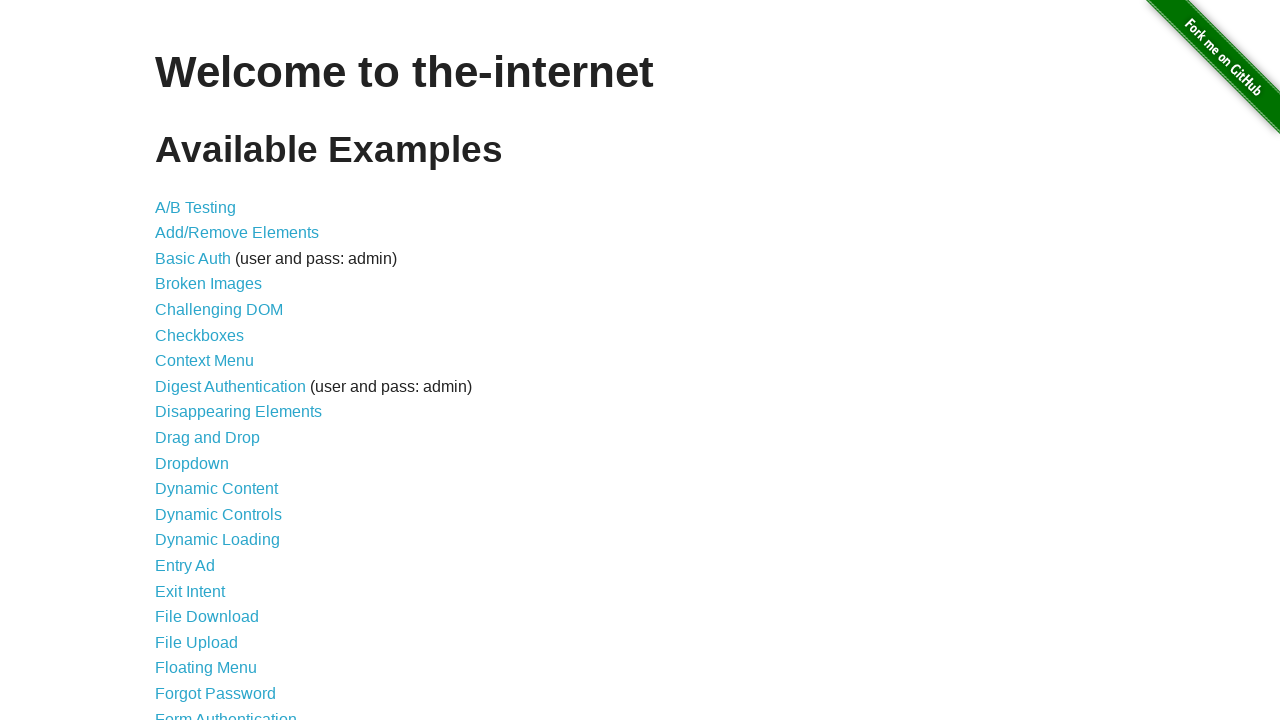

Clicked on Status Codes link at (203, 600) on xpath=//a[@href='/status_codes']
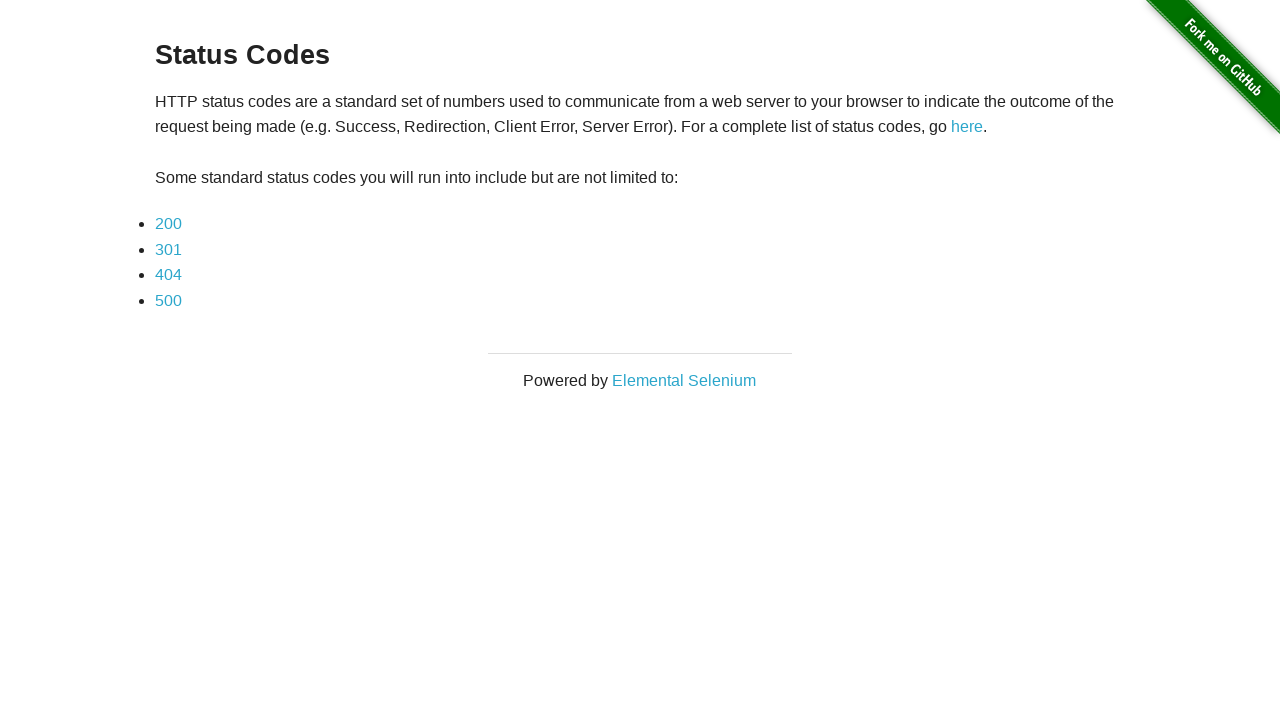

Clicked on status code 200 link at (168, 224) on xpath=//a[contains(text(), '200')]
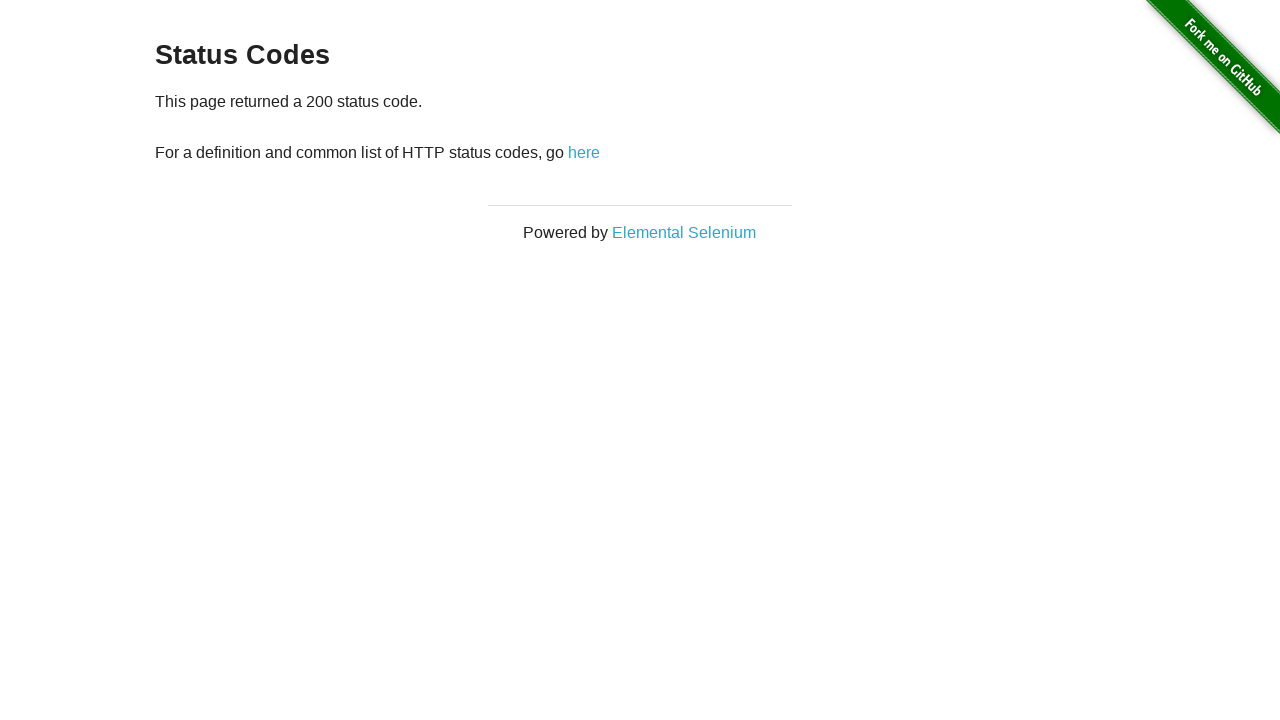

Status code 200 details page loaded
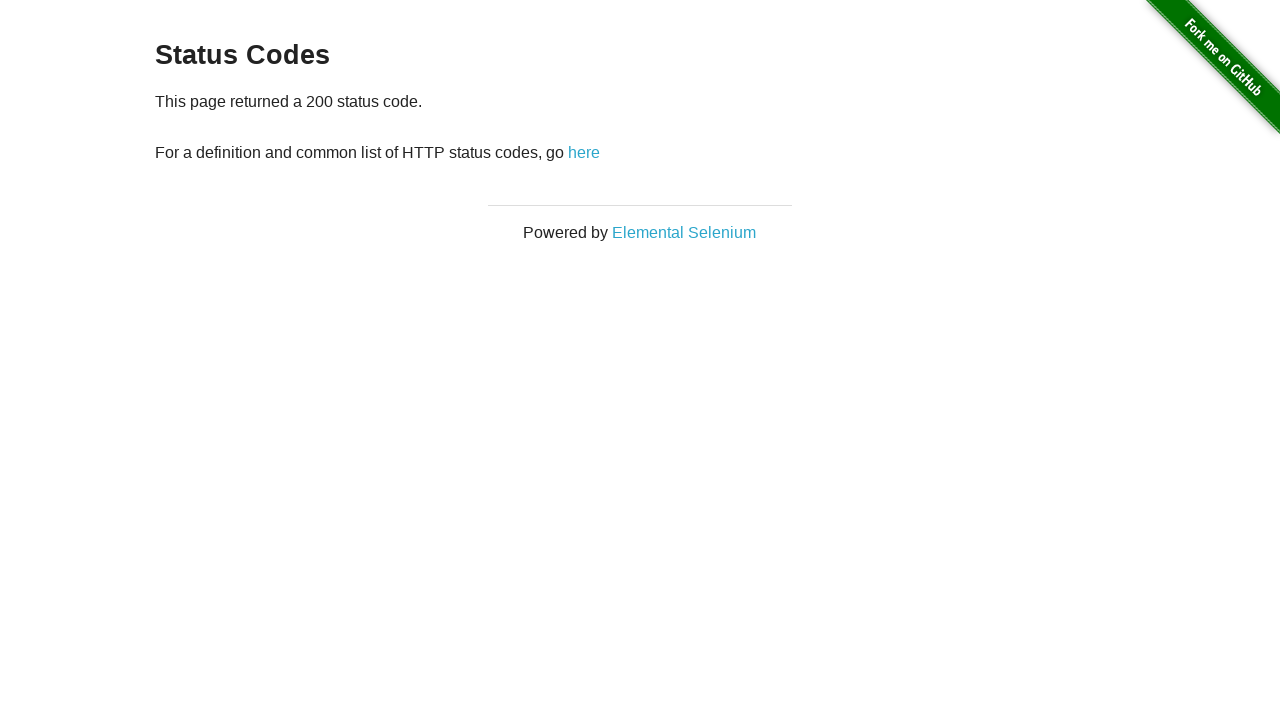

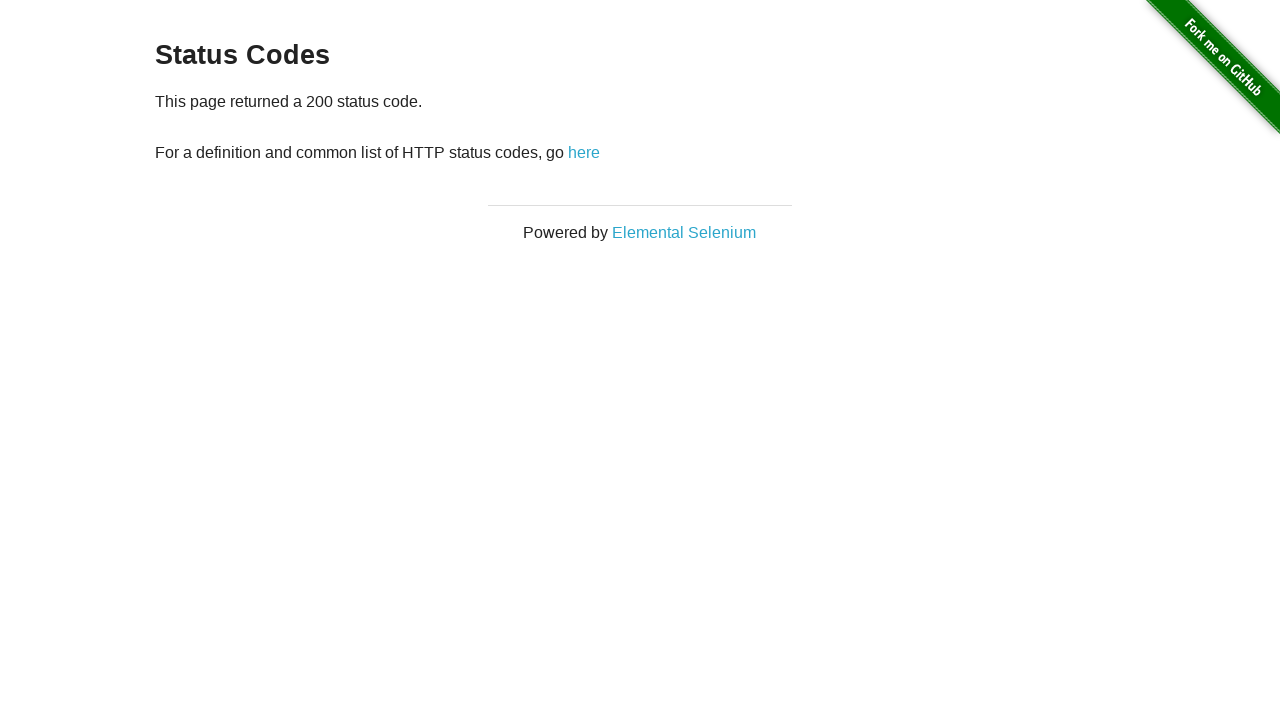